Tests multi-window browser handling by opening a new window, navigating to a different page to extract a course name, then switching back to the original window and filling that course name into a form field.

Starting URL: https://rahulshettyacademy.com/angularpractice/

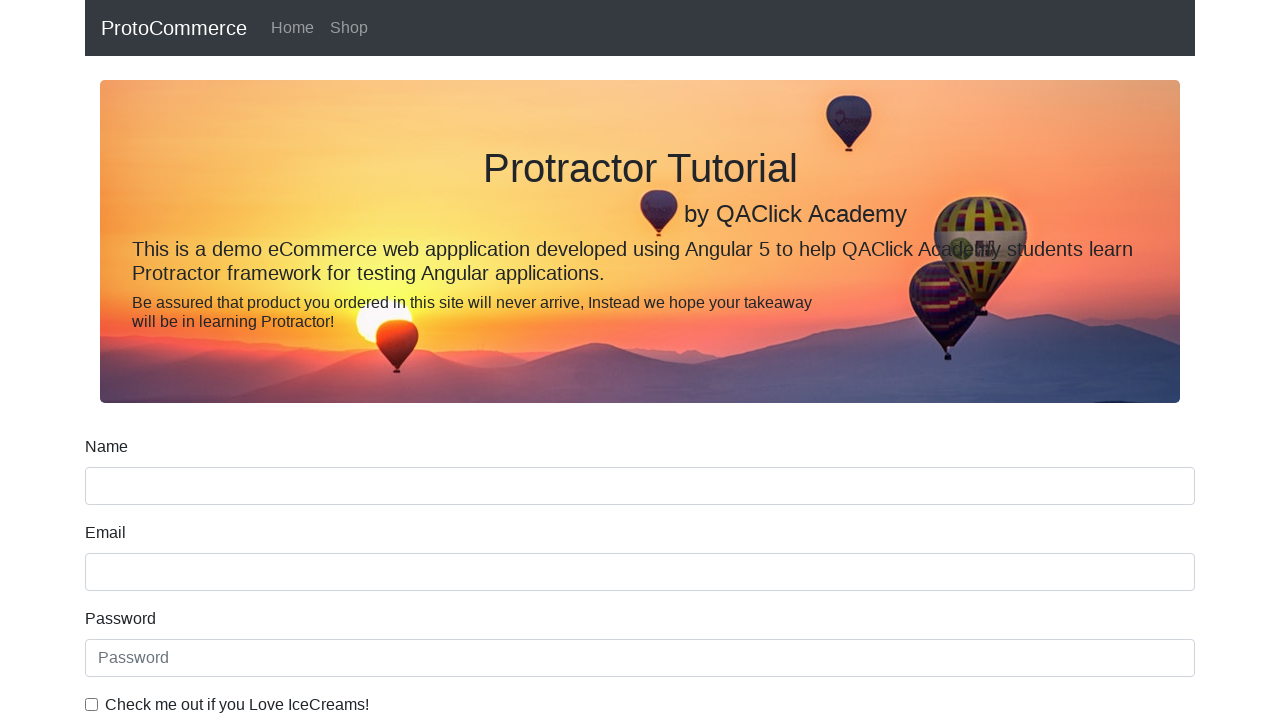

Opened a new page to simulate new window
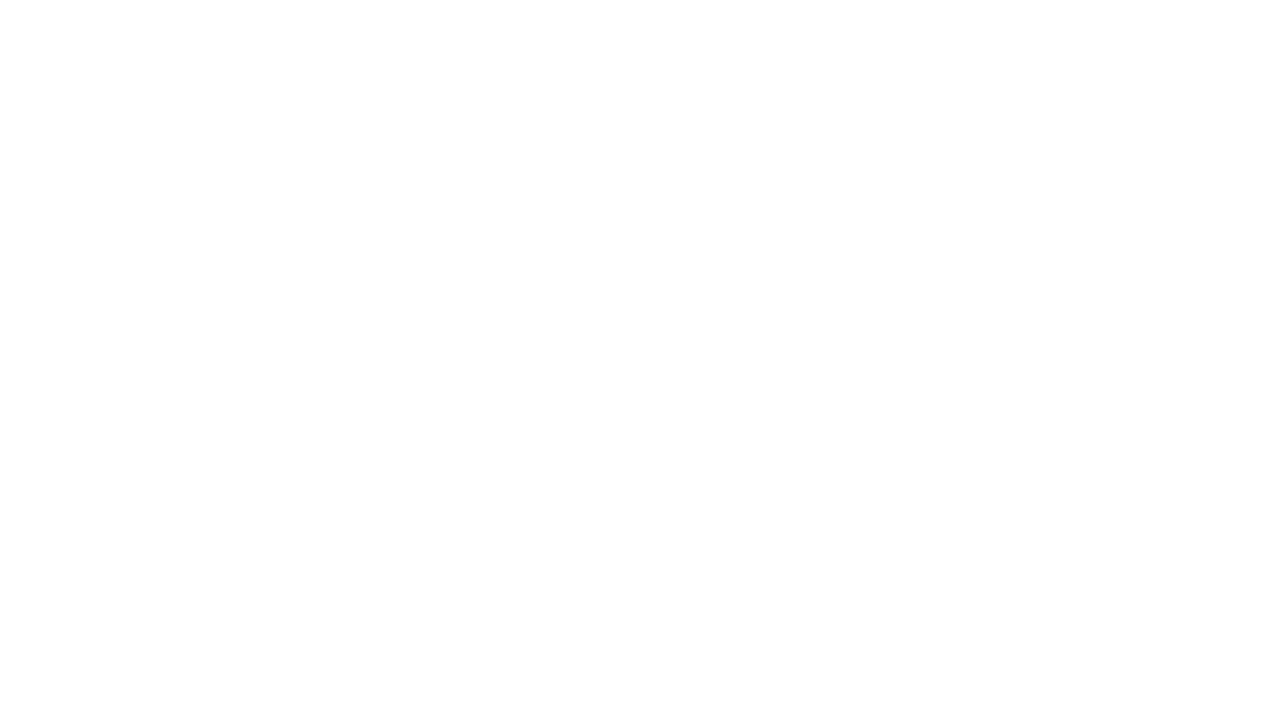

Navigated new page to https://rahulshettyacademy.com/
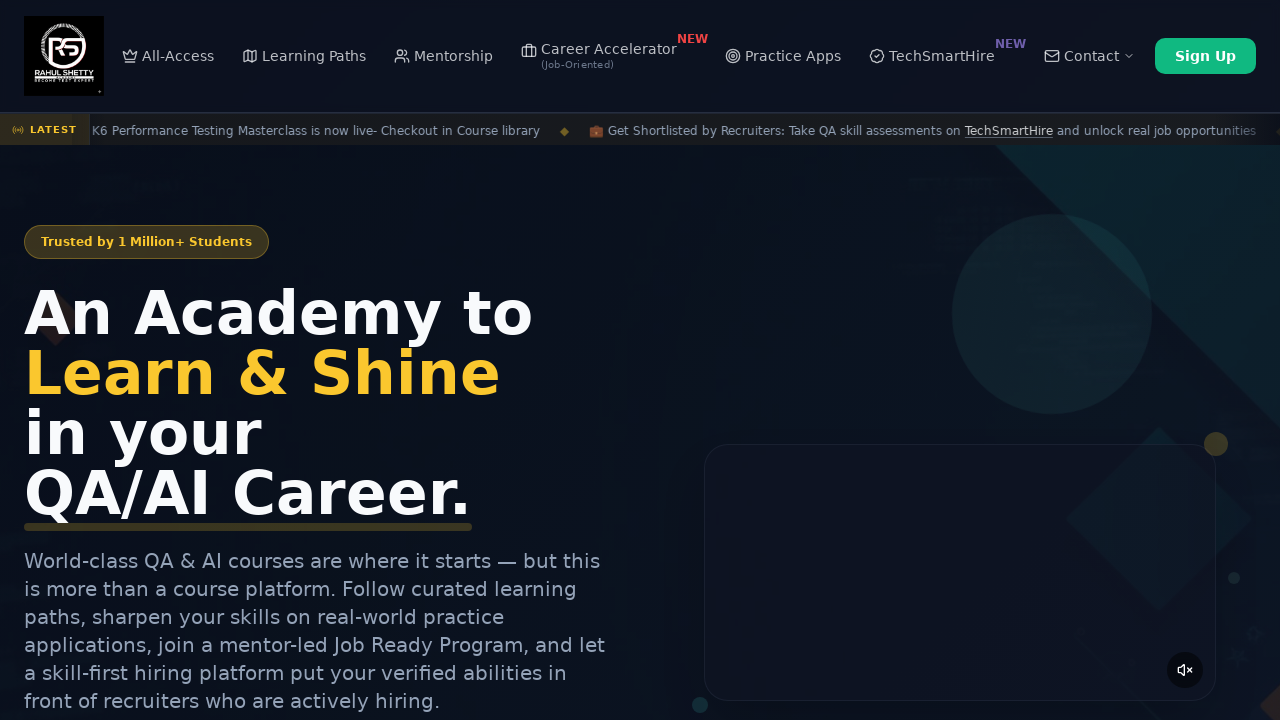

Waited for course links to load on new page
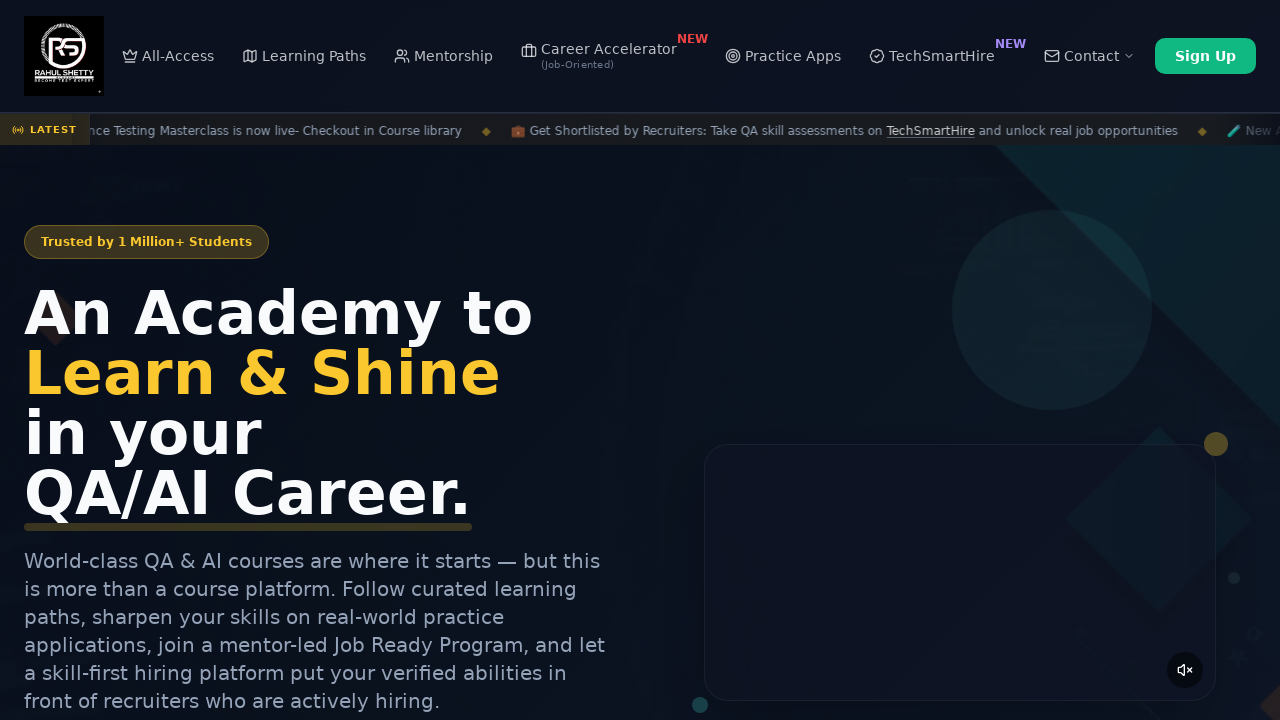

Located all course links on new page
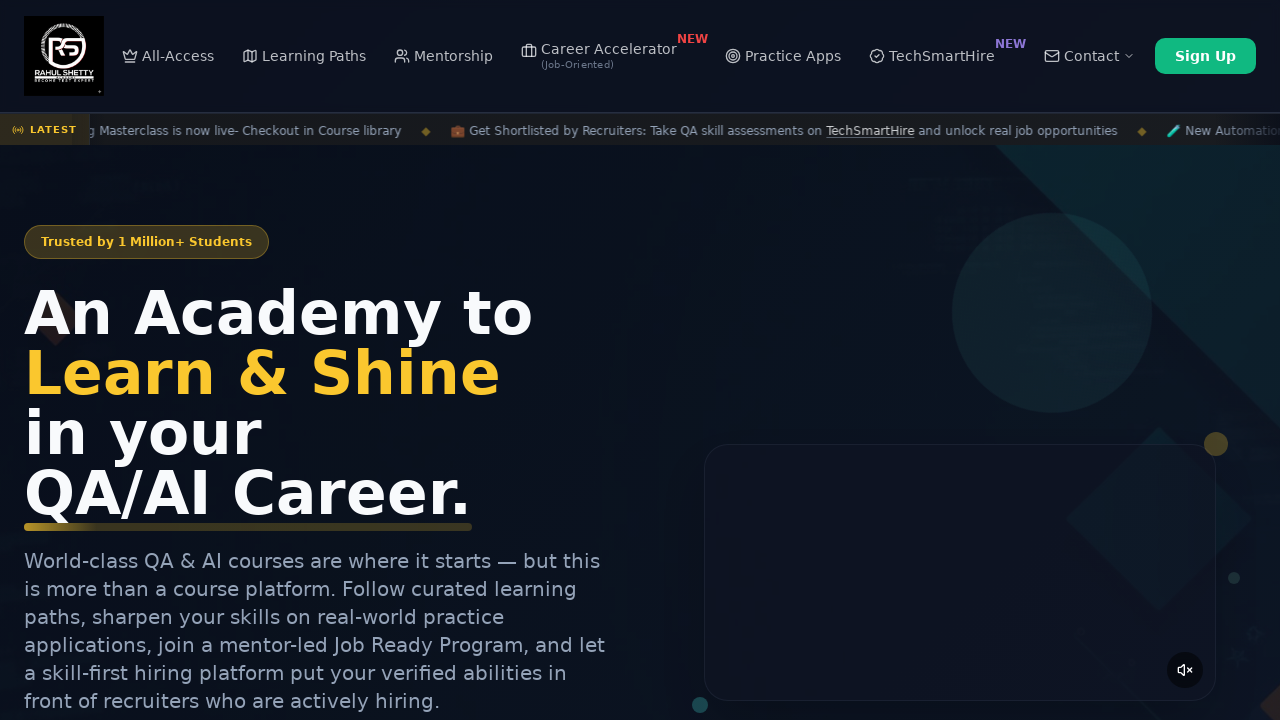

Extracted course name from second link: Playwright Testing
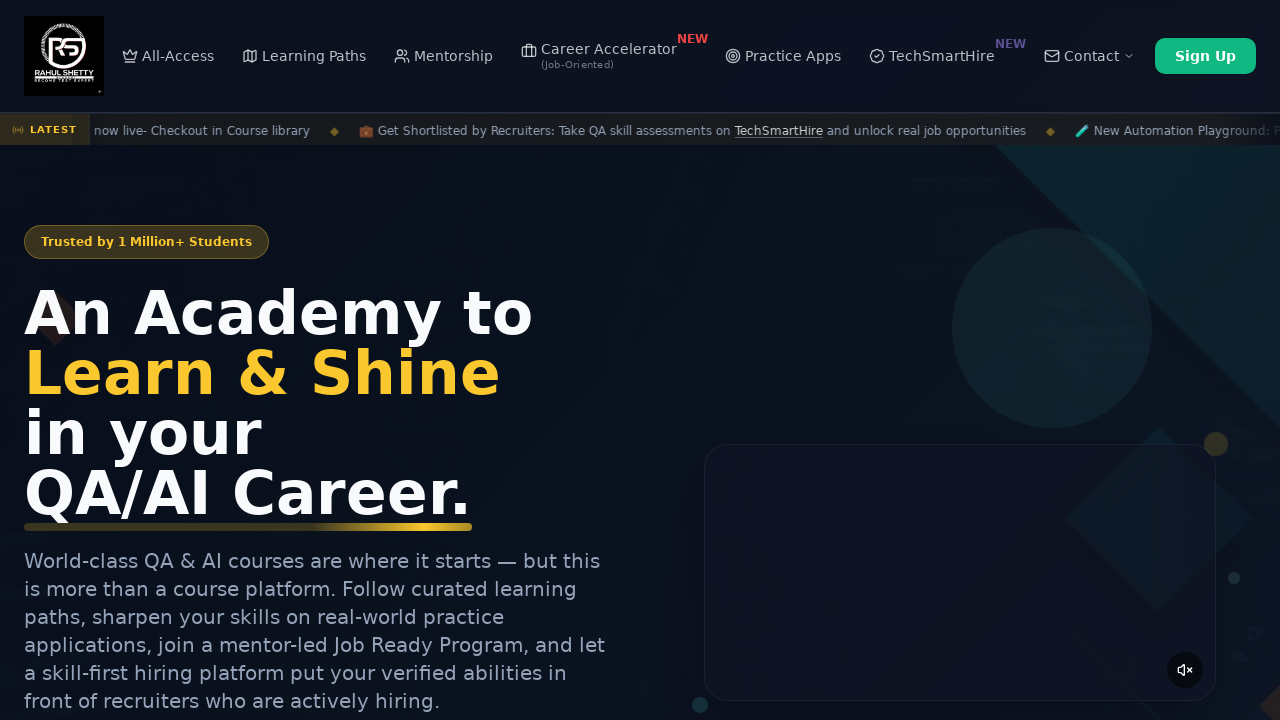

Brought original page to front
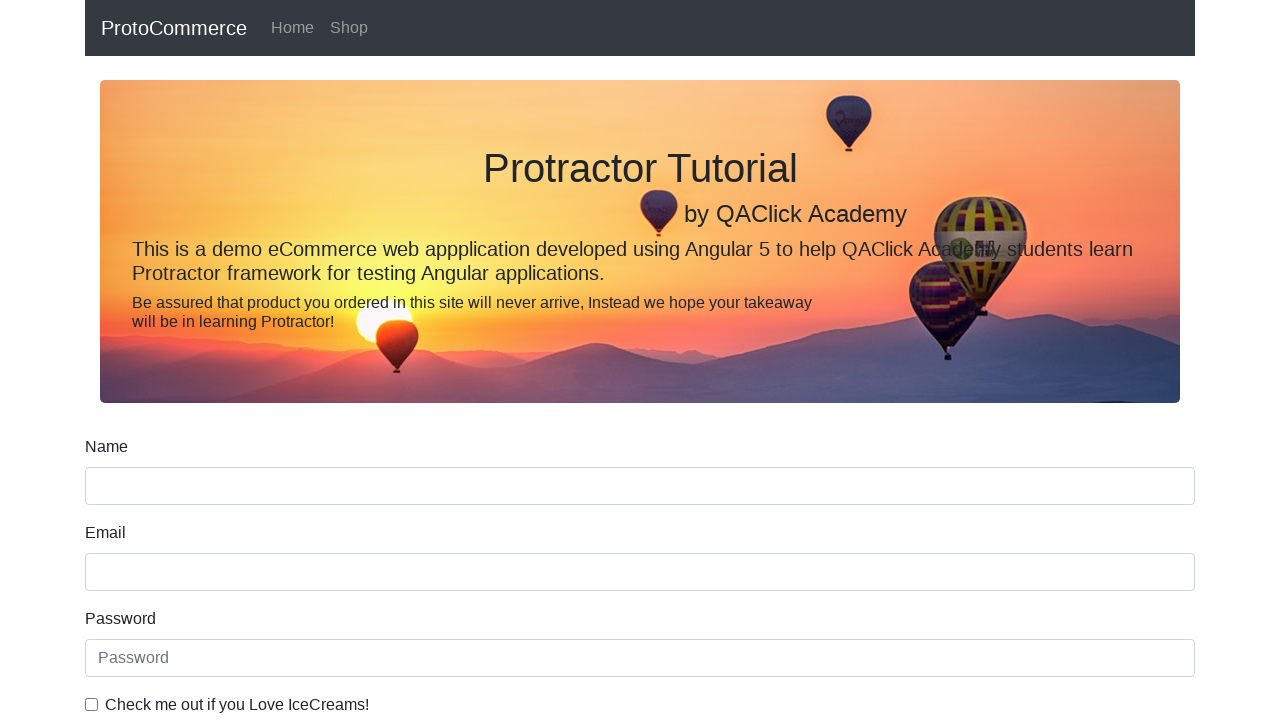

Filled name field with course name: Playwright Testing on input[name='name']
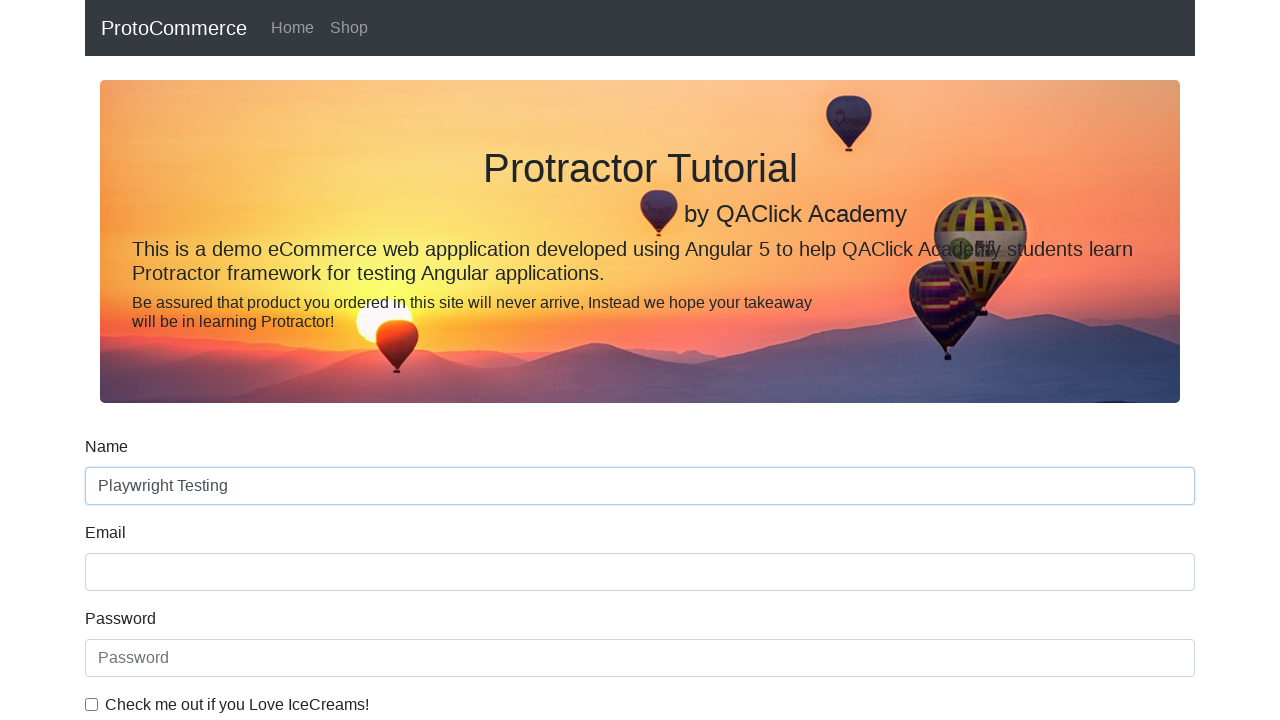

Closed the new page
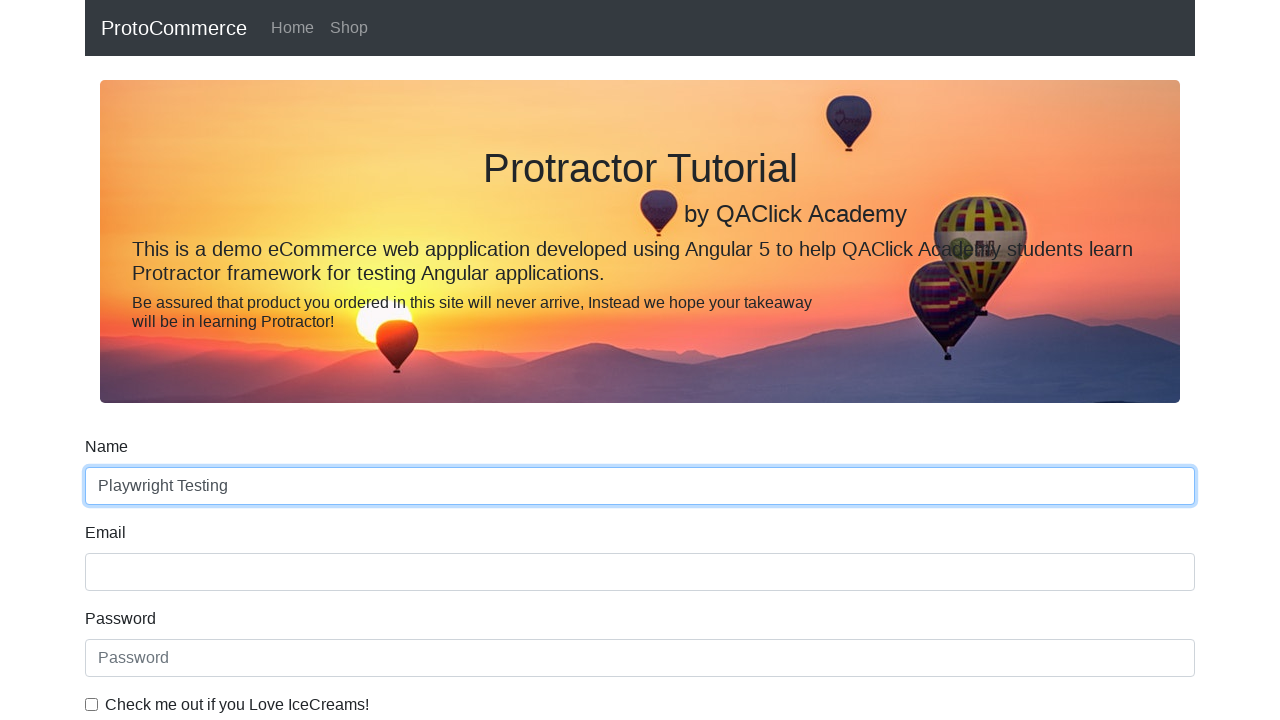

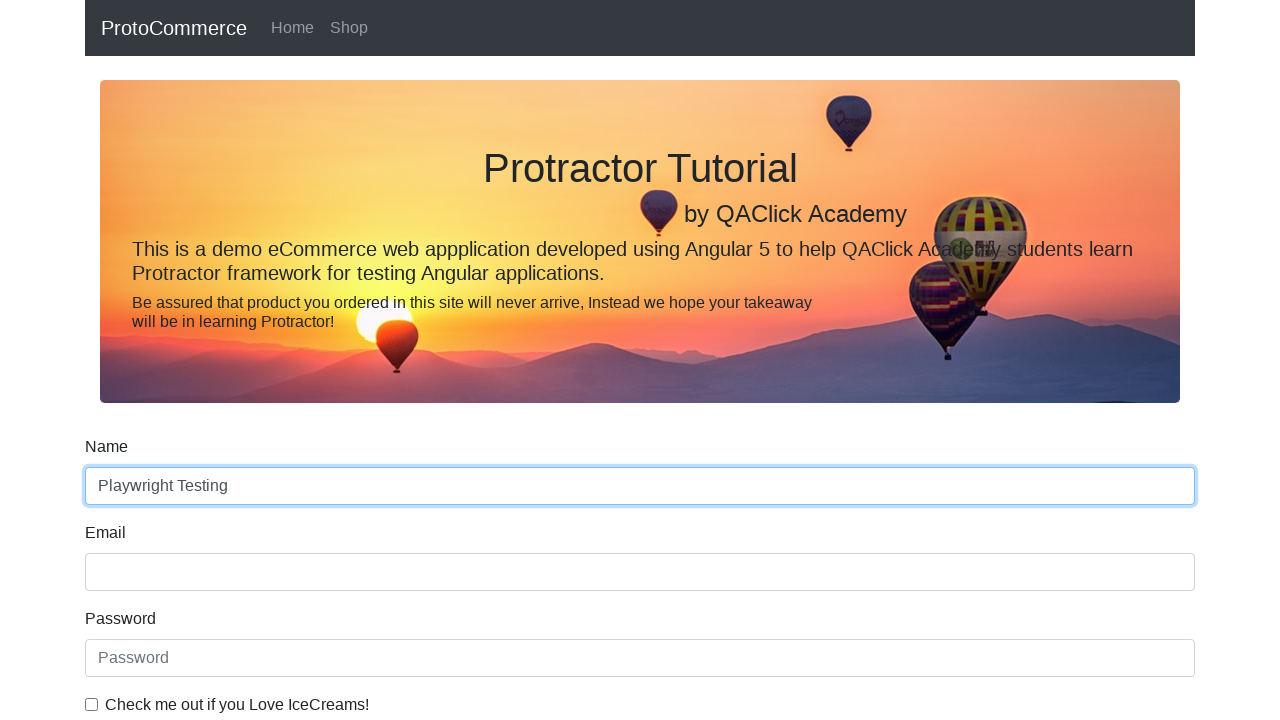